Tests that edits are saved when the edit field loses focus (blur event).

Starting URL: https://demo.playwright.dev/todomvc

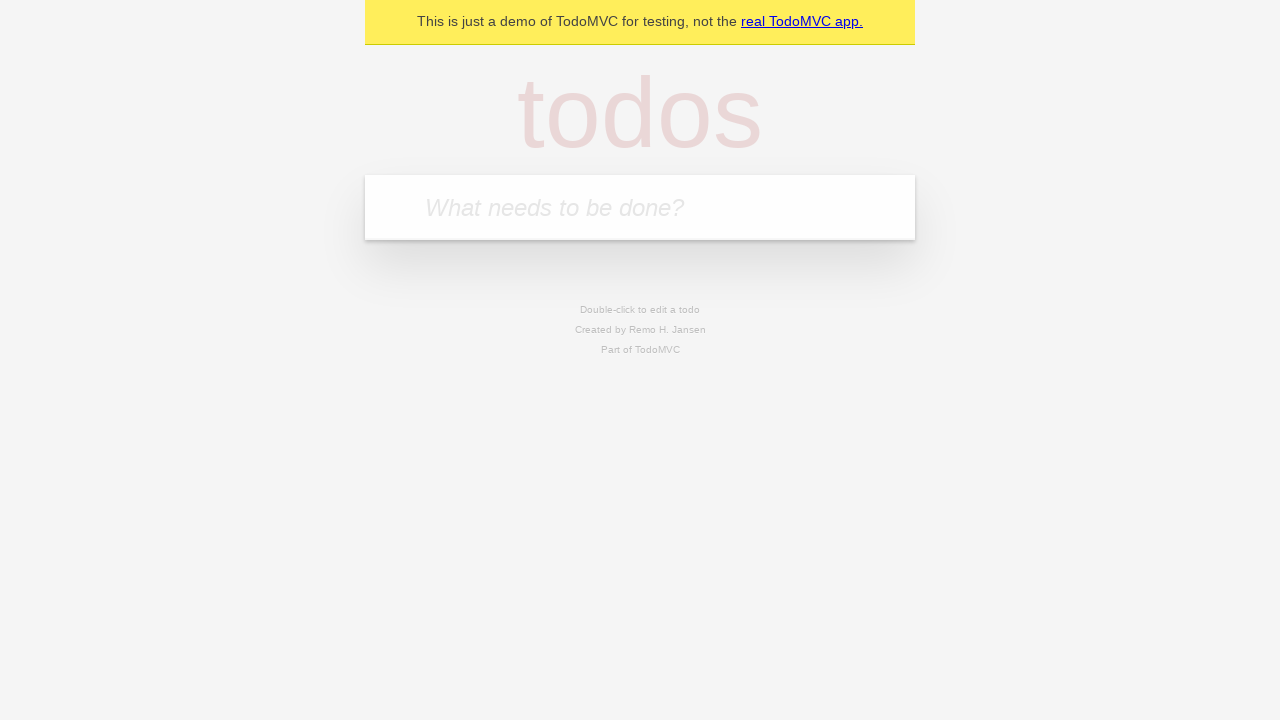

Filled todo input with 'buy some cheese' on internal:attr=[placeholder="What needs to be done?"i]
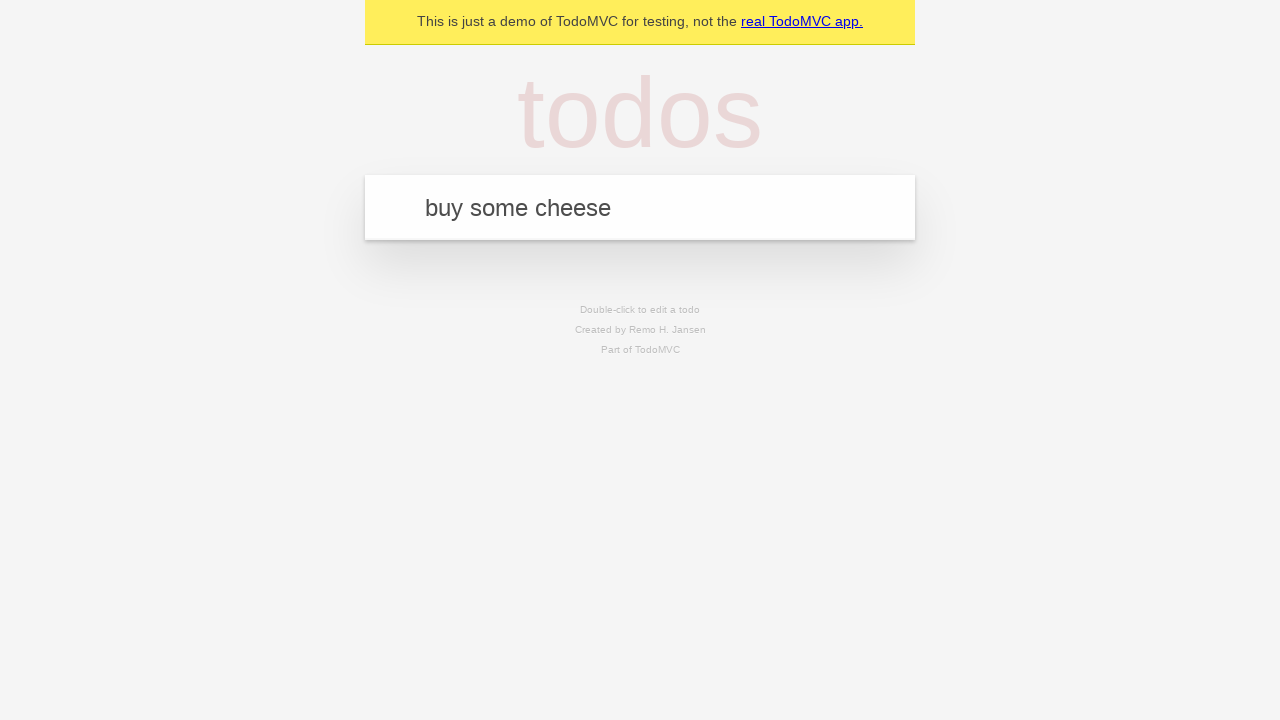

Pressed Enter to create first todo on internal:attr=[placeholder="What needs to be done?"i]
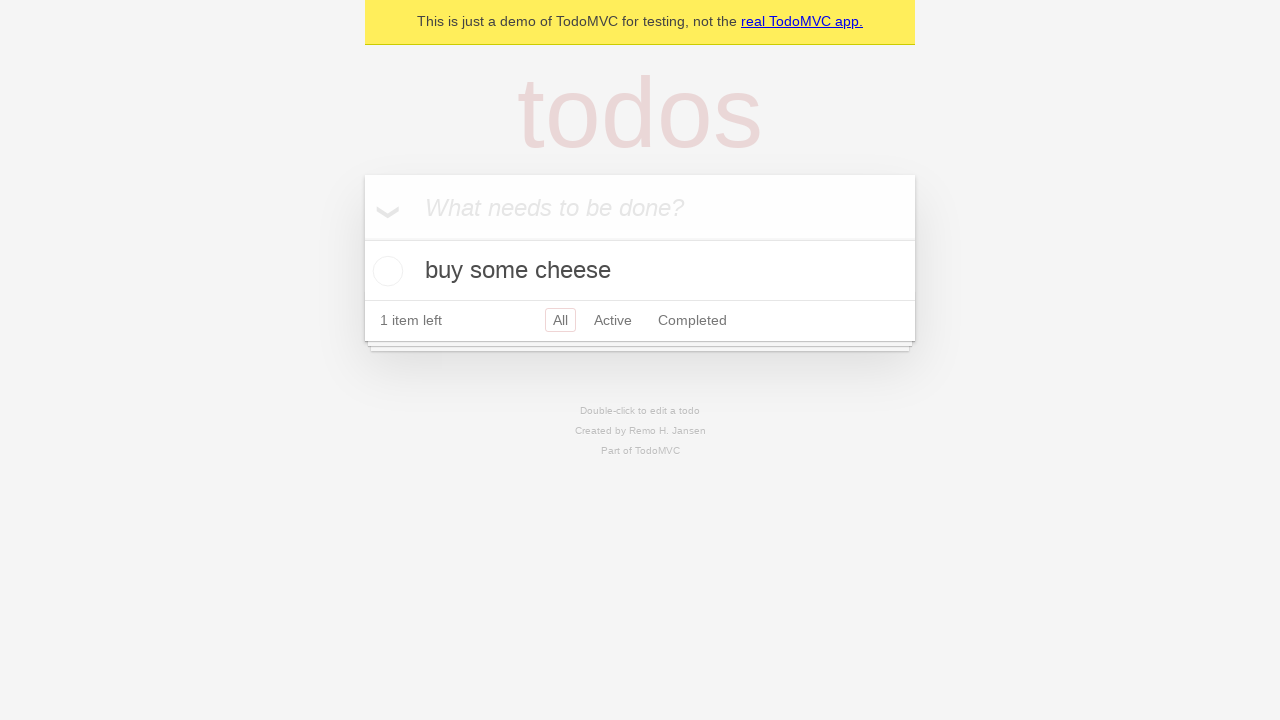

Filled todo input with 'feed the cat' on internal:attr=[placeholder="What needs to be done?"i]
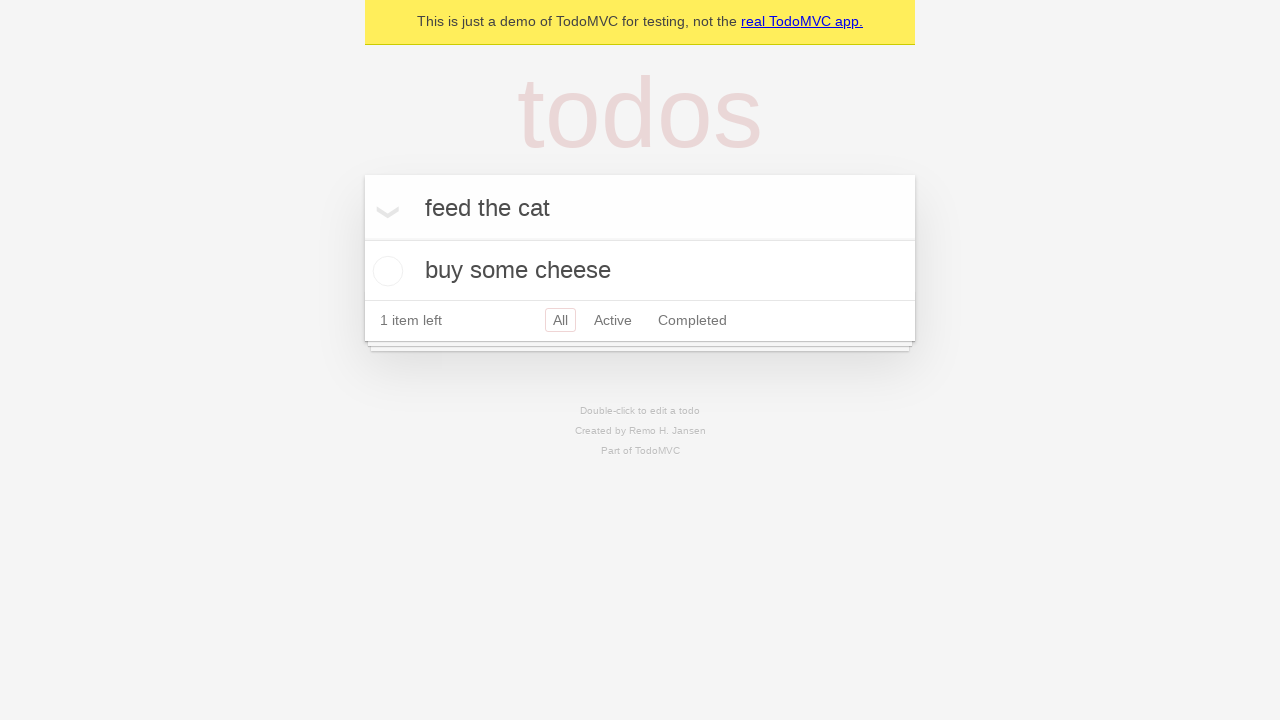

Pressed Enter to create second todo on internal:attr=[placeholder="What needs to be done?"i]
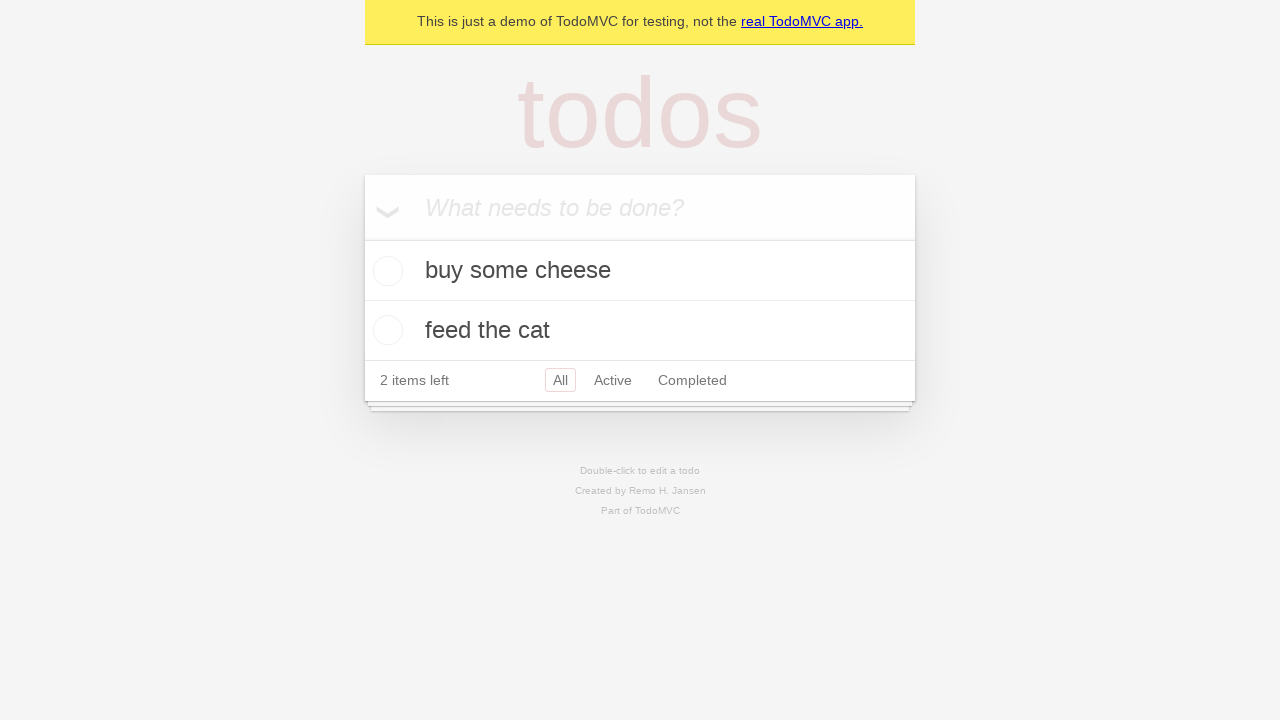

Filled todo input with 'book a doctors appointment' on internal:attr=[placeholder="What needs to be done?"i]
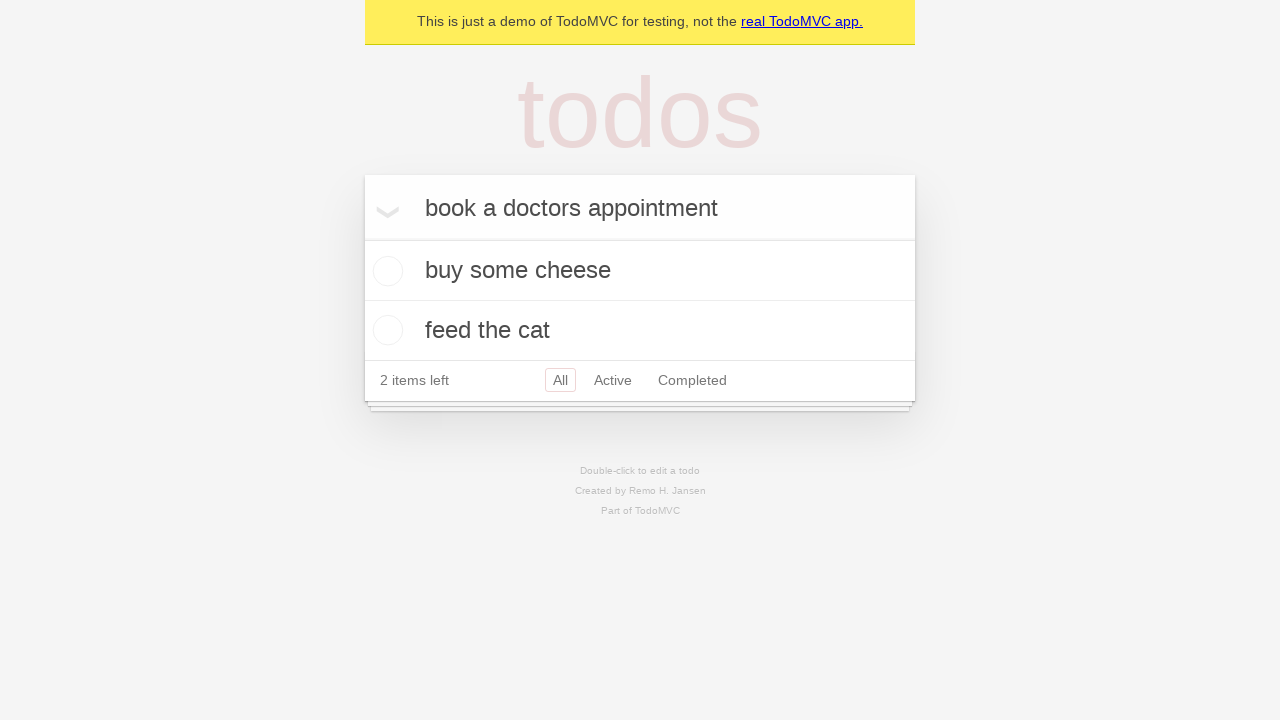

Pressed Enter to create third todo on internal:attr=[placeholder="What needs to be done?"i]
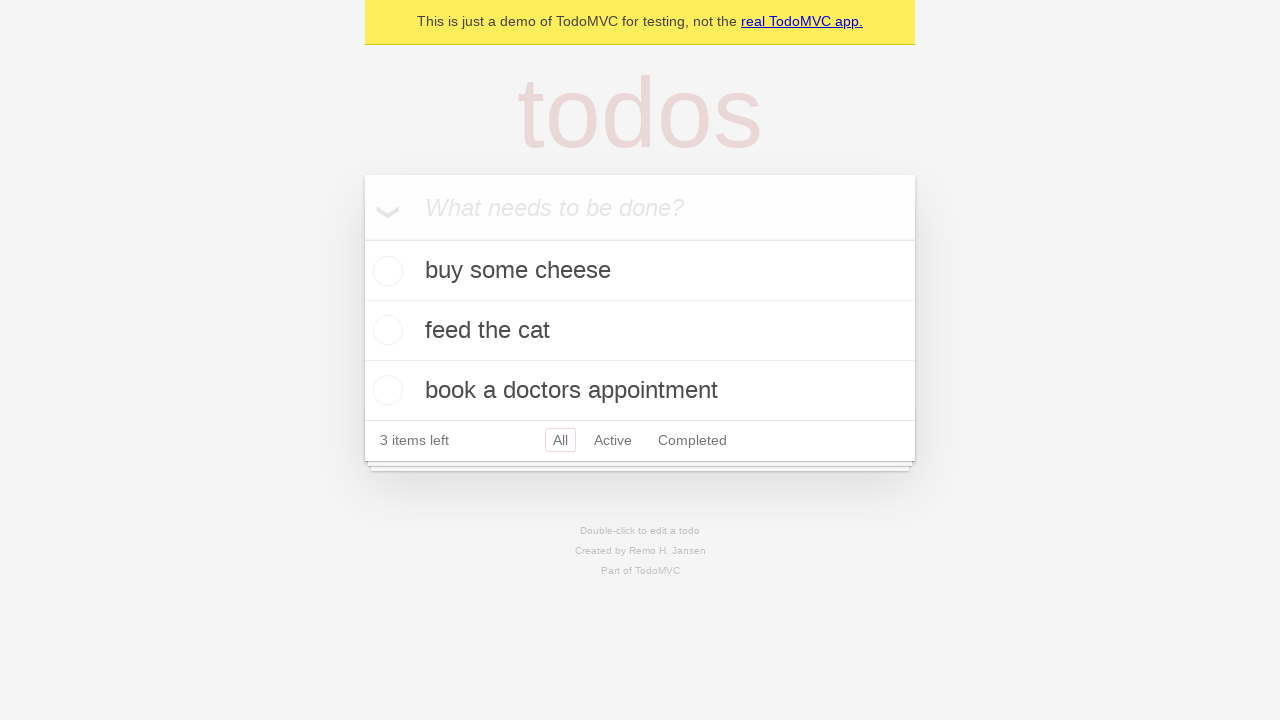

Double-clicked second todo item to enter edit mode at (640, 331) on internal:testid=[data-testid="todo-item"s] >> nth=1
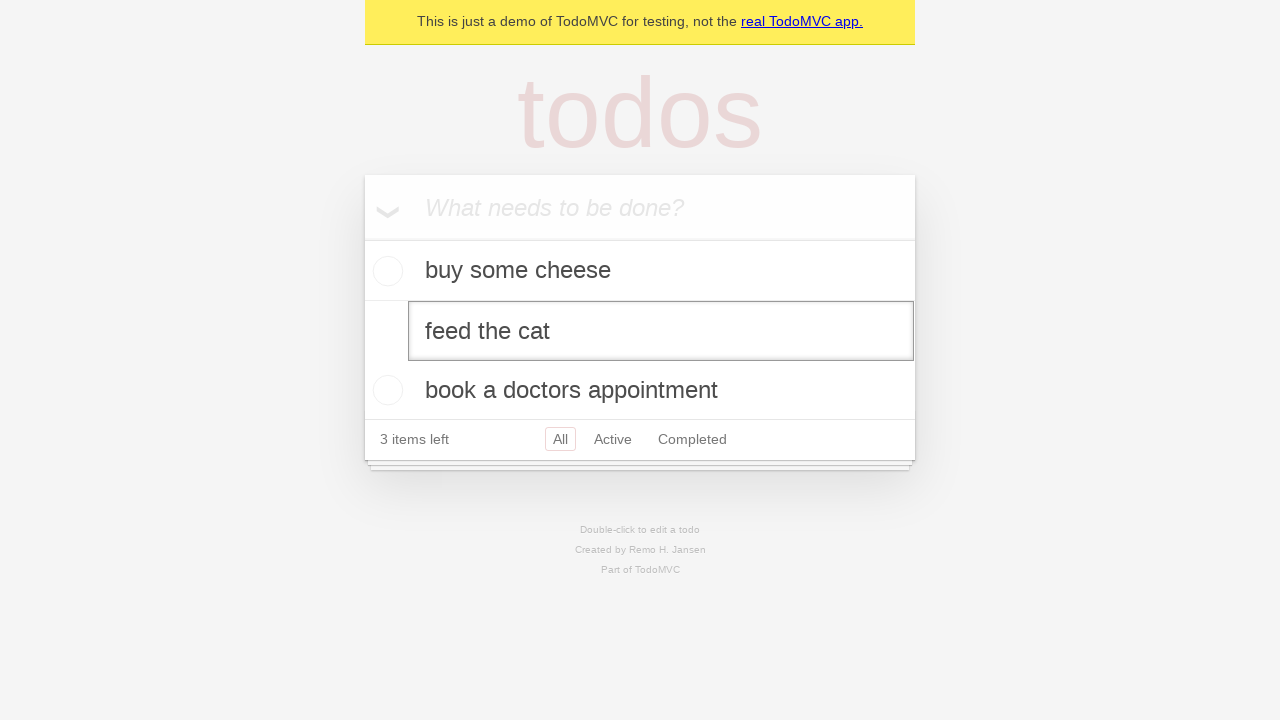

Filled edit field with 'buy some sausages' on internal:testid=[data-testid="todo-item"s] >> nth=1 >> internal:role=textbox[nam
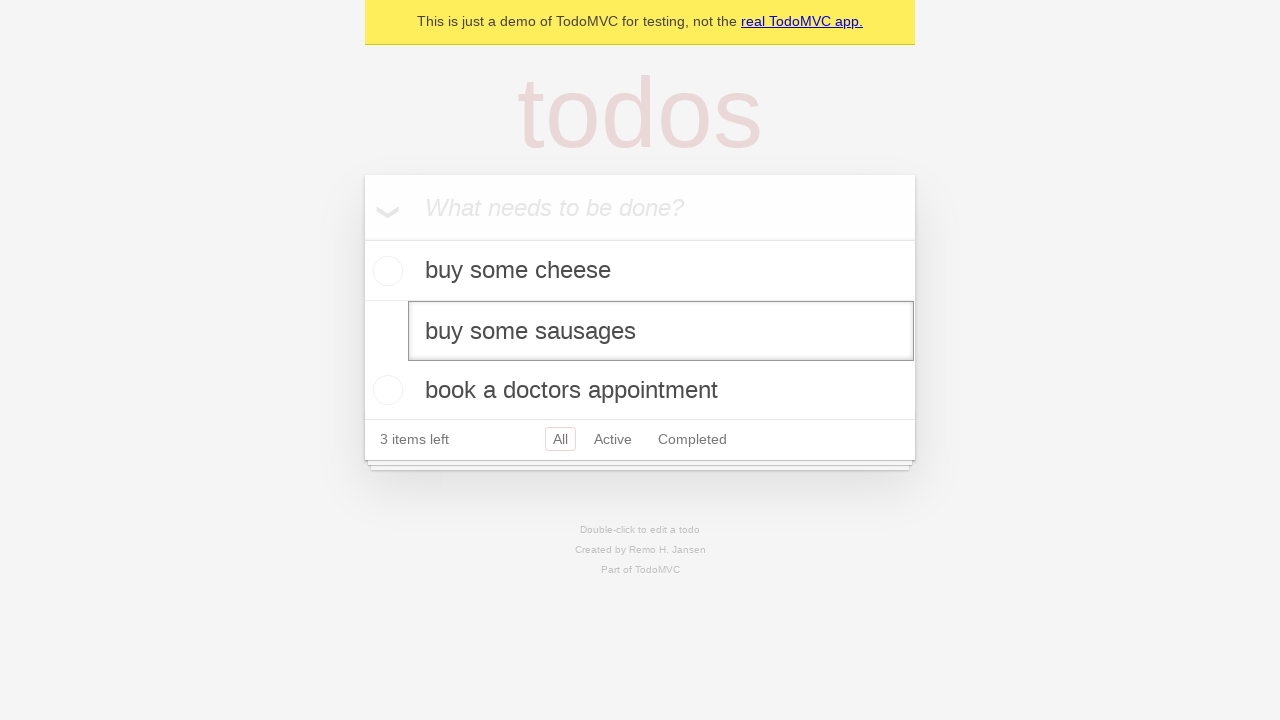

Dispatched blur event to save edited todo
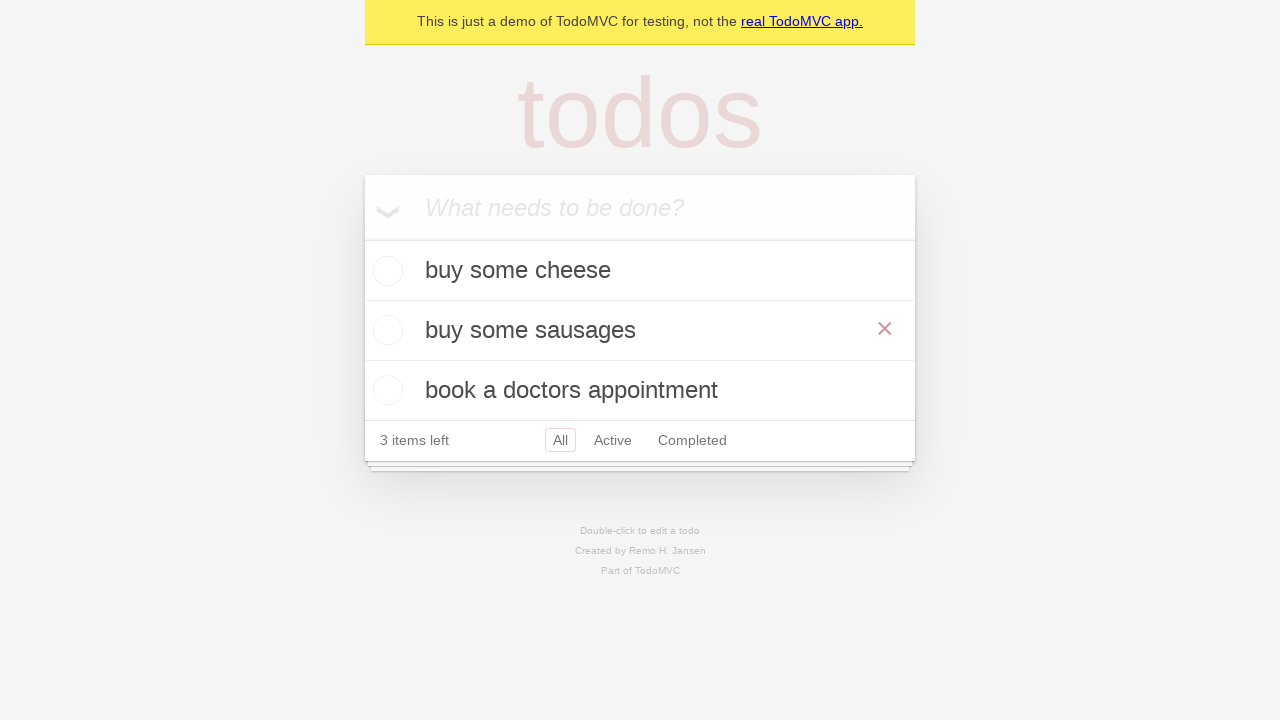

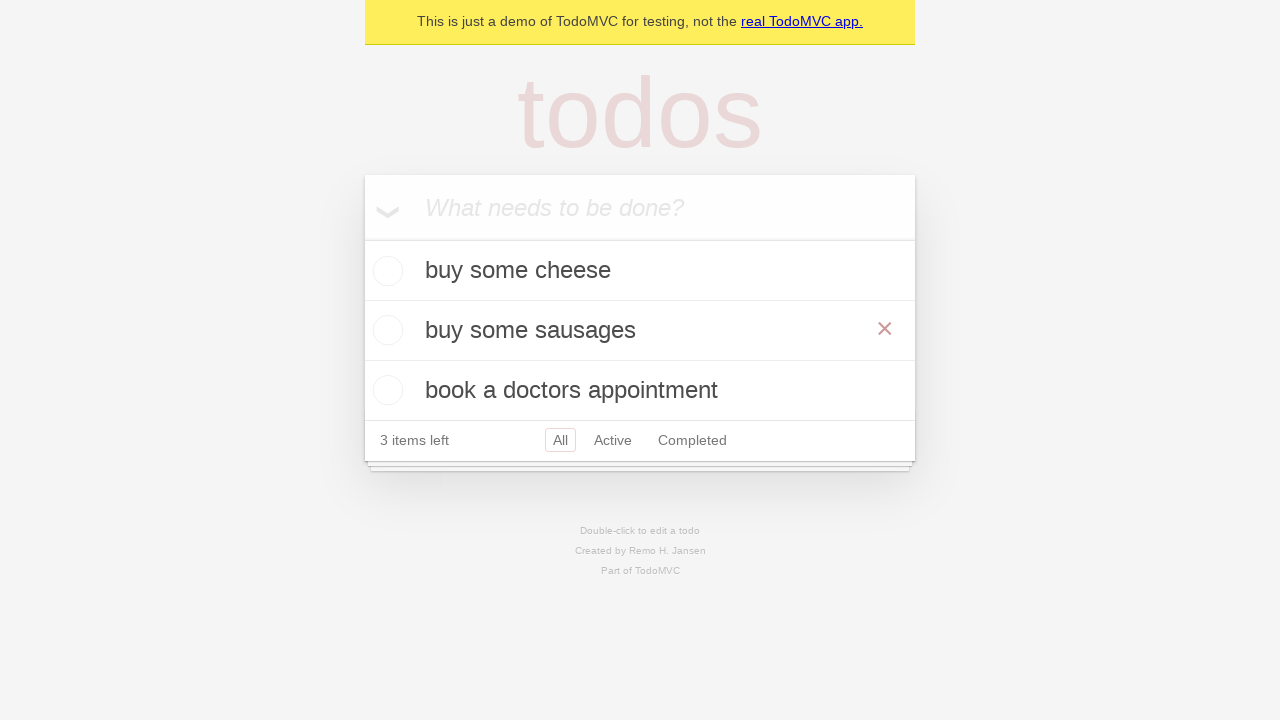